Tests that entering invalid credentials on the login form displays the appropriate error message

Starting URL: https://www.saucedemo.com/

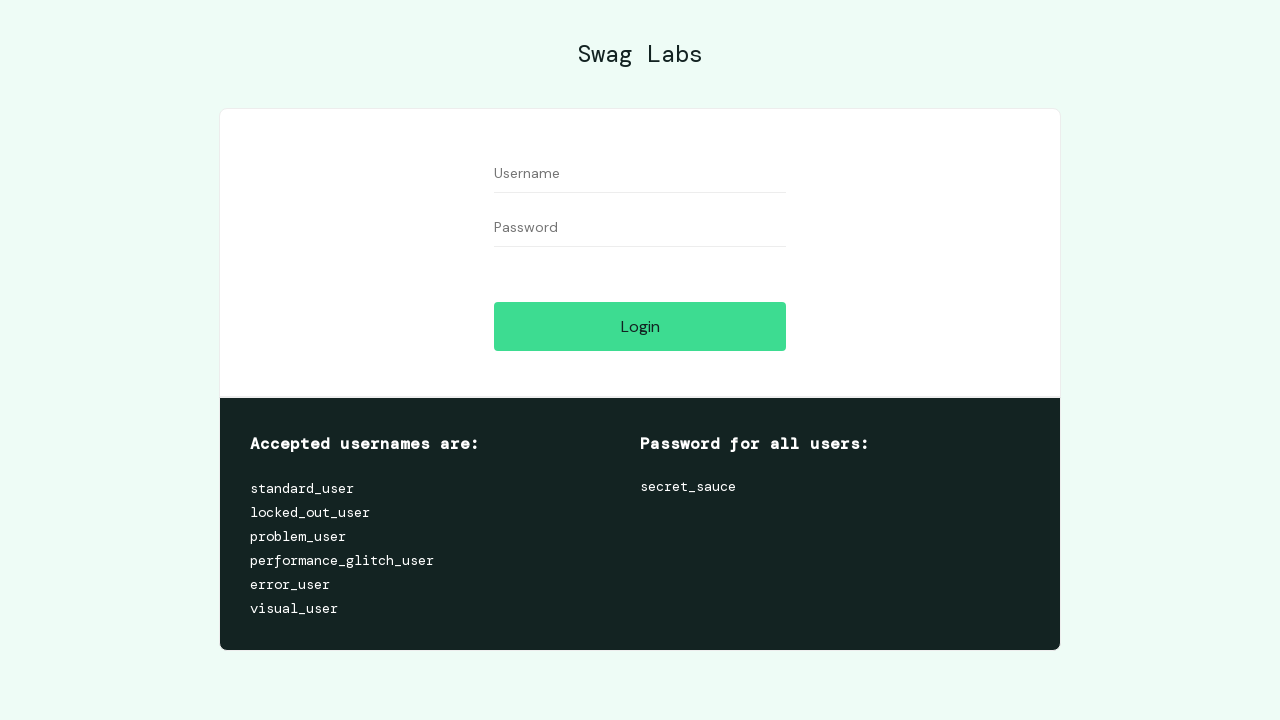

Clicked username input field at (640, 174) on #user-name
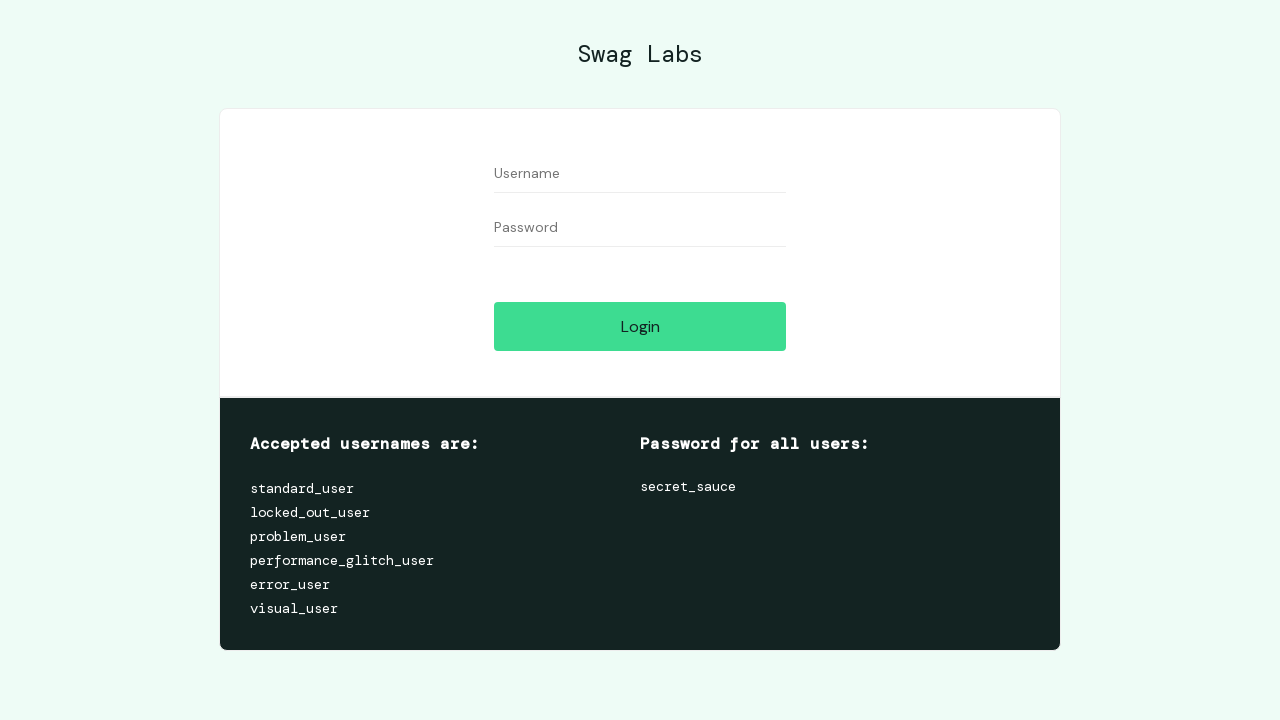

Filled username field with 'john' on #user-name
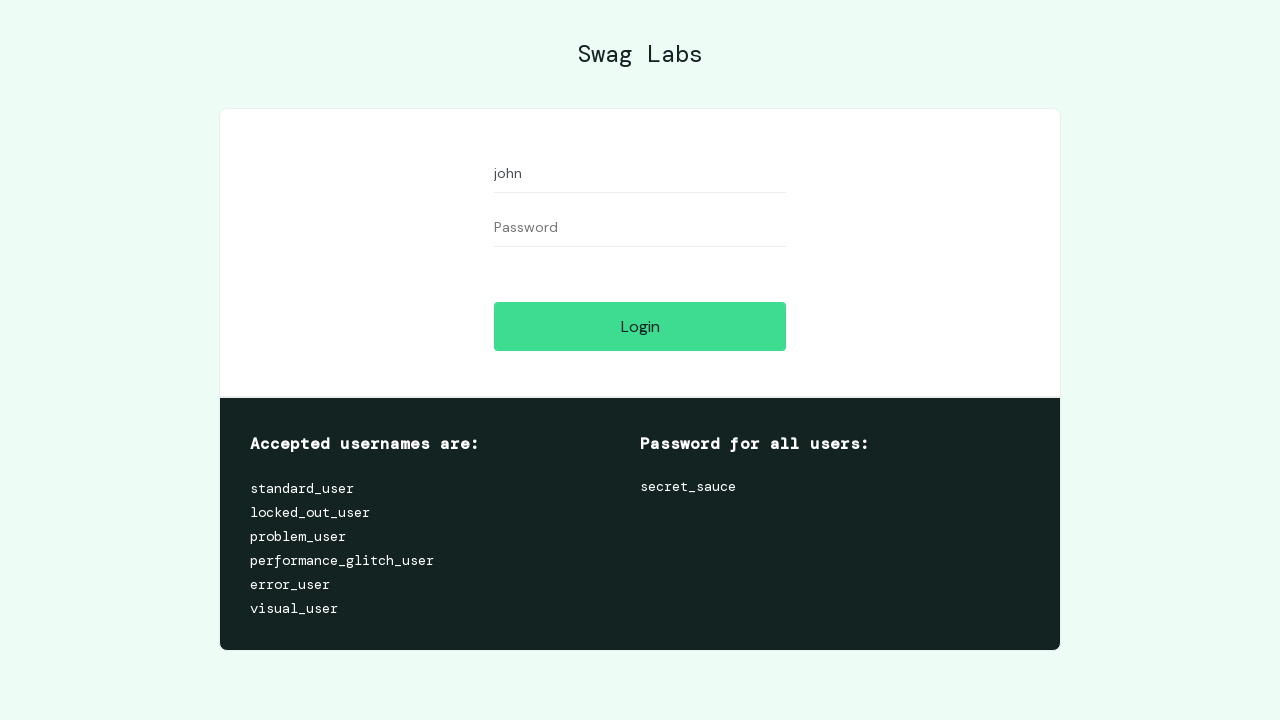

Clicked password input field at (640, 228) on #password
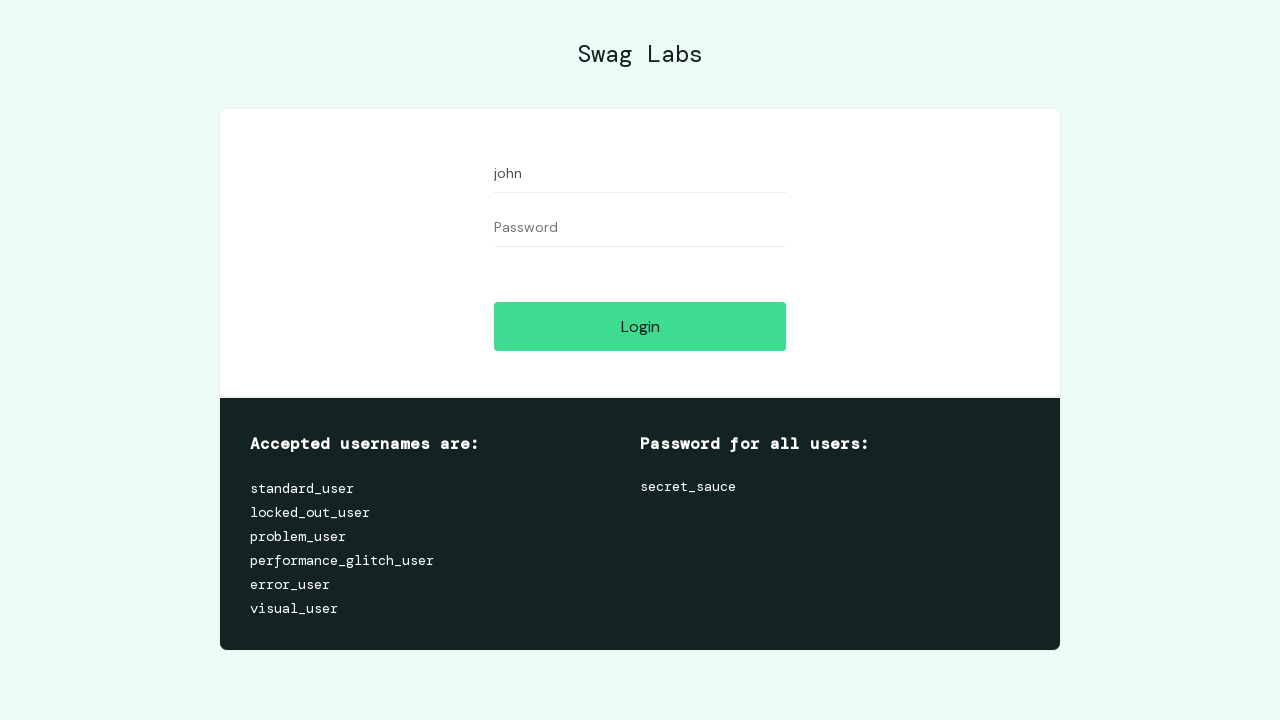

Filled password field with '123456' on #password
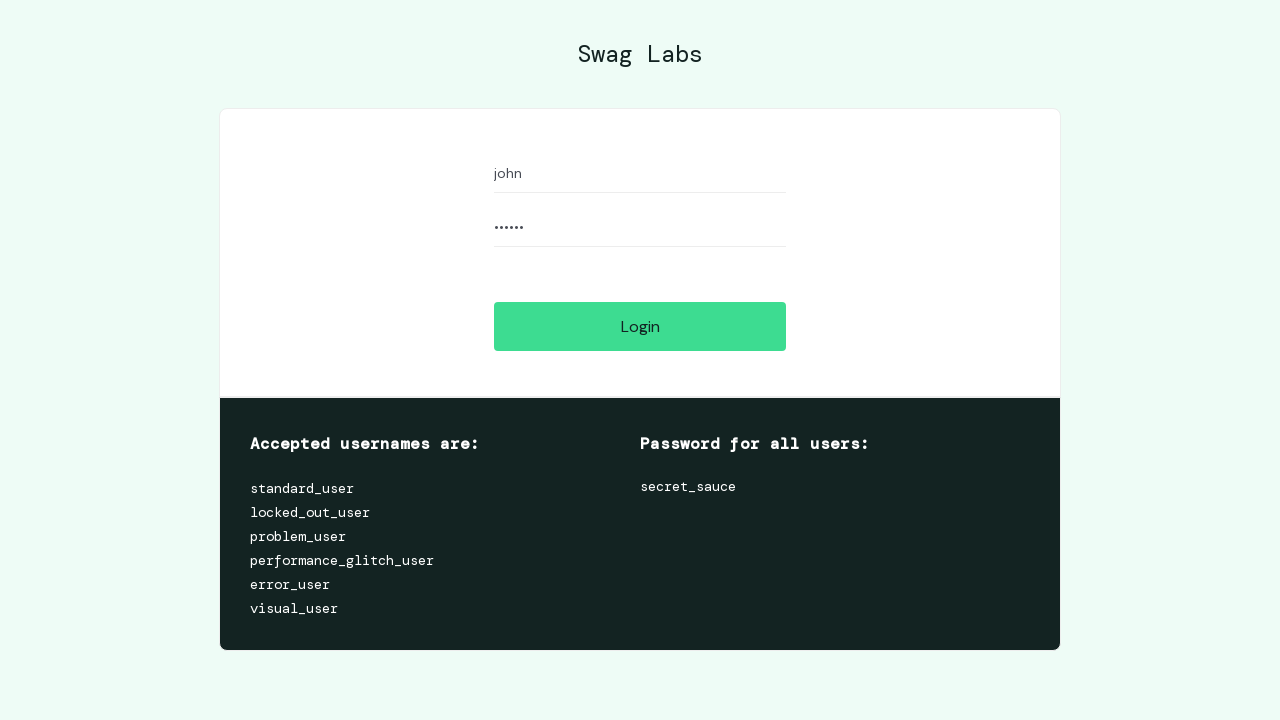

Clicked login button at (640, 326) on #login-button
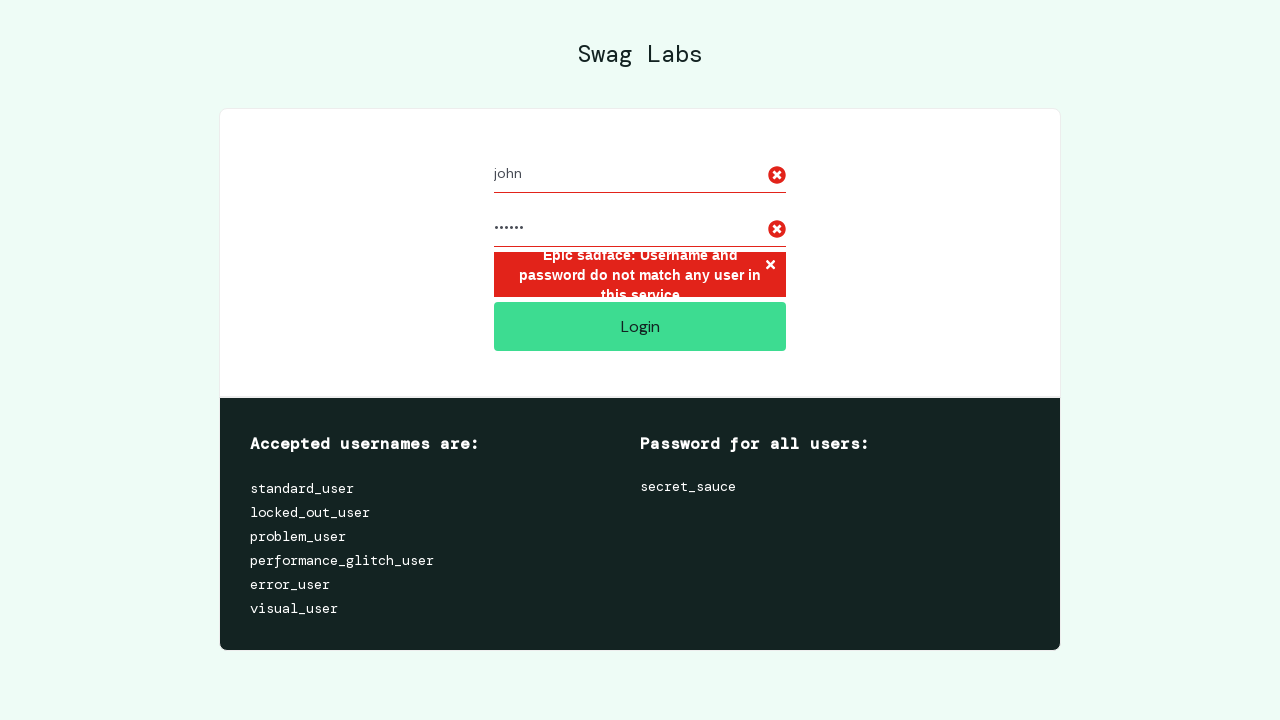

Error message element appeared
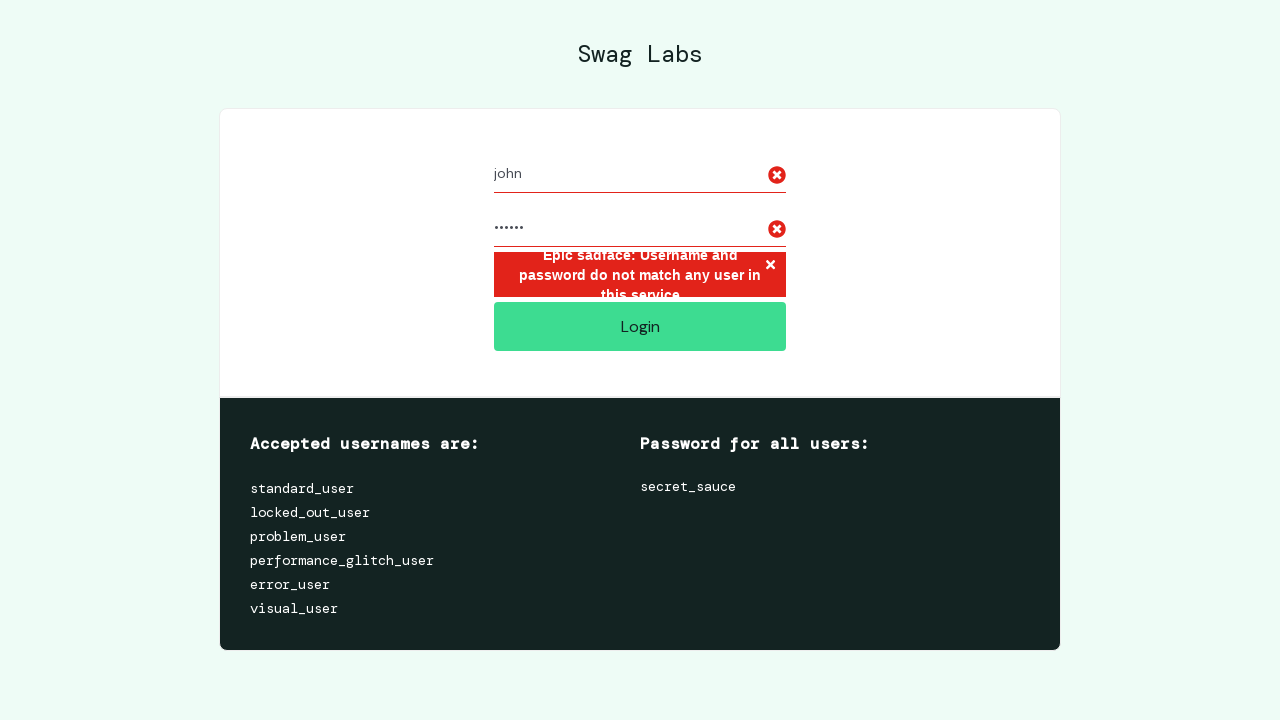

Retrieved error message text
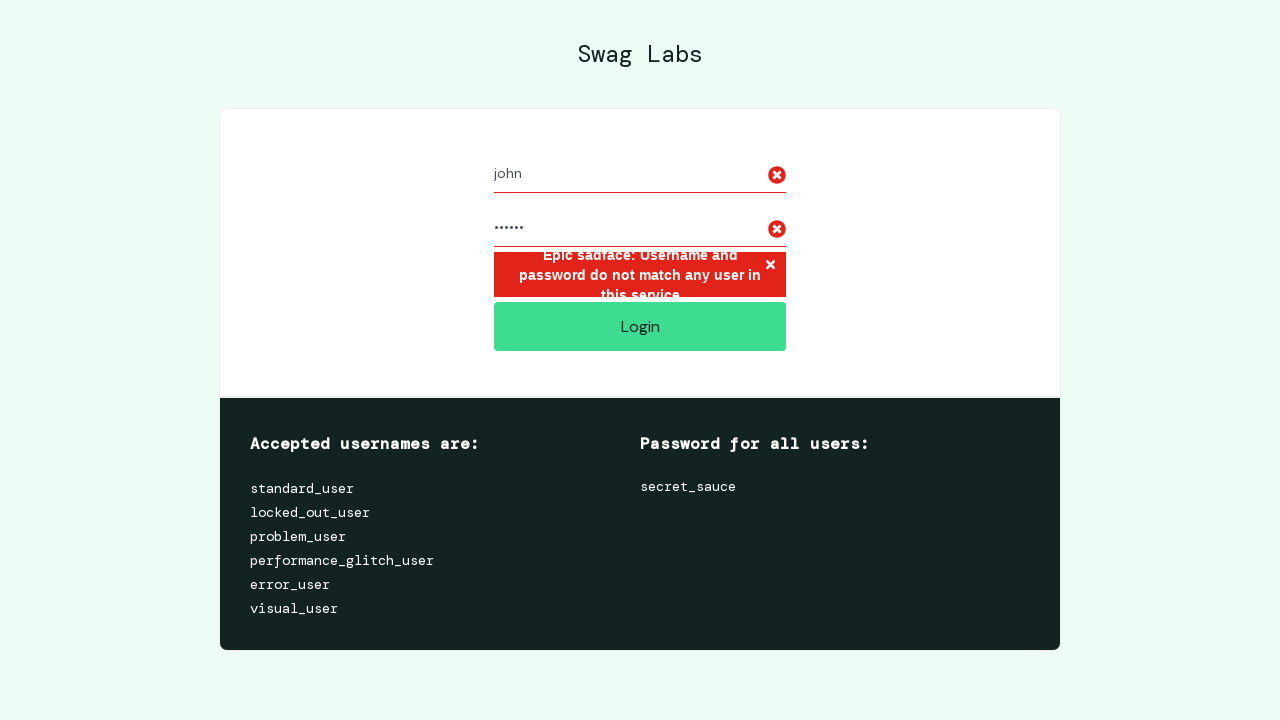

Verified error message contains expected text: 'Epic sadface: Username and password do not match any user in this service'
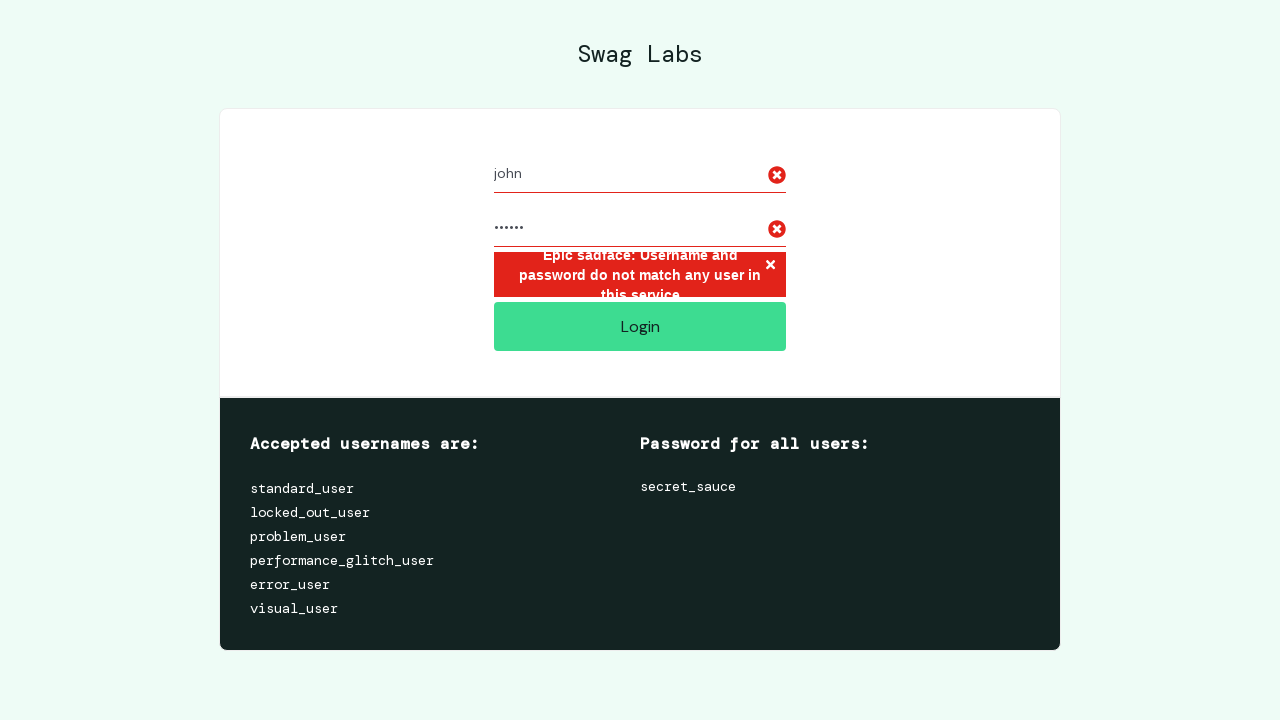

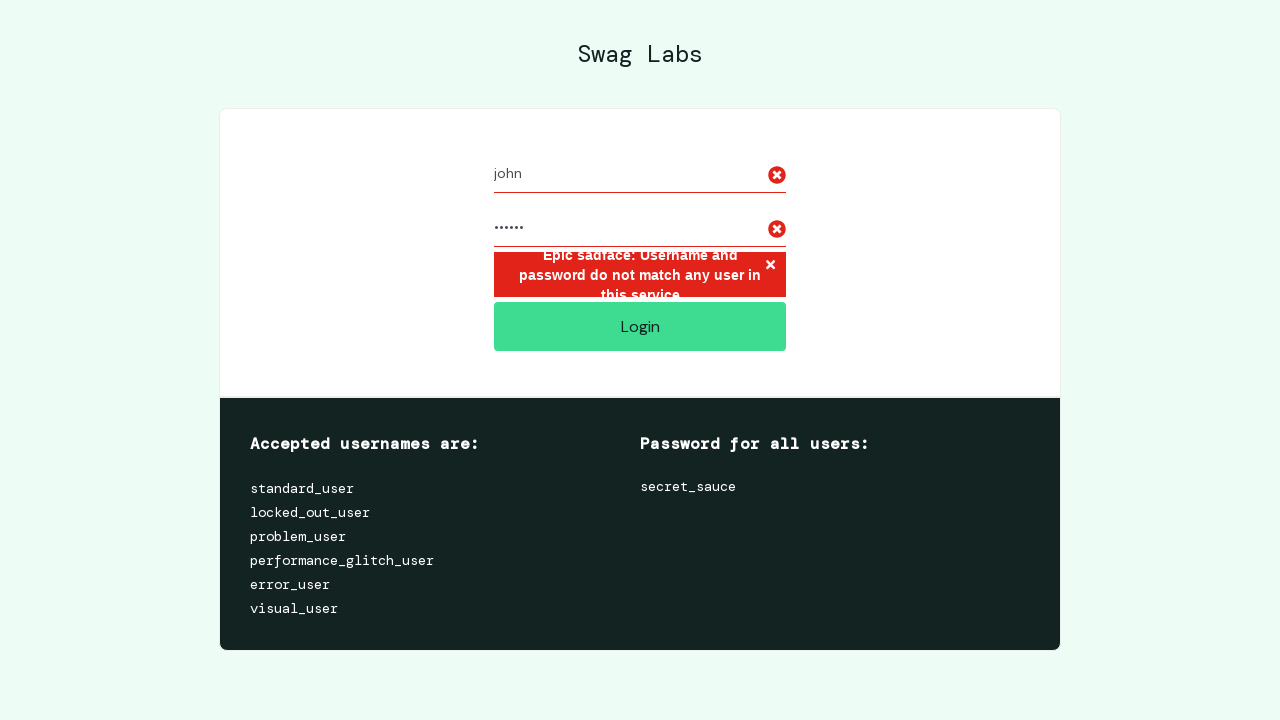